Tests CSS selector locator strategies on a practice form by filling in various fields including last name, first name, email, and date of birth using different CSS selector patterns

Starting URL: https://demoqa.com/automation-practice-form

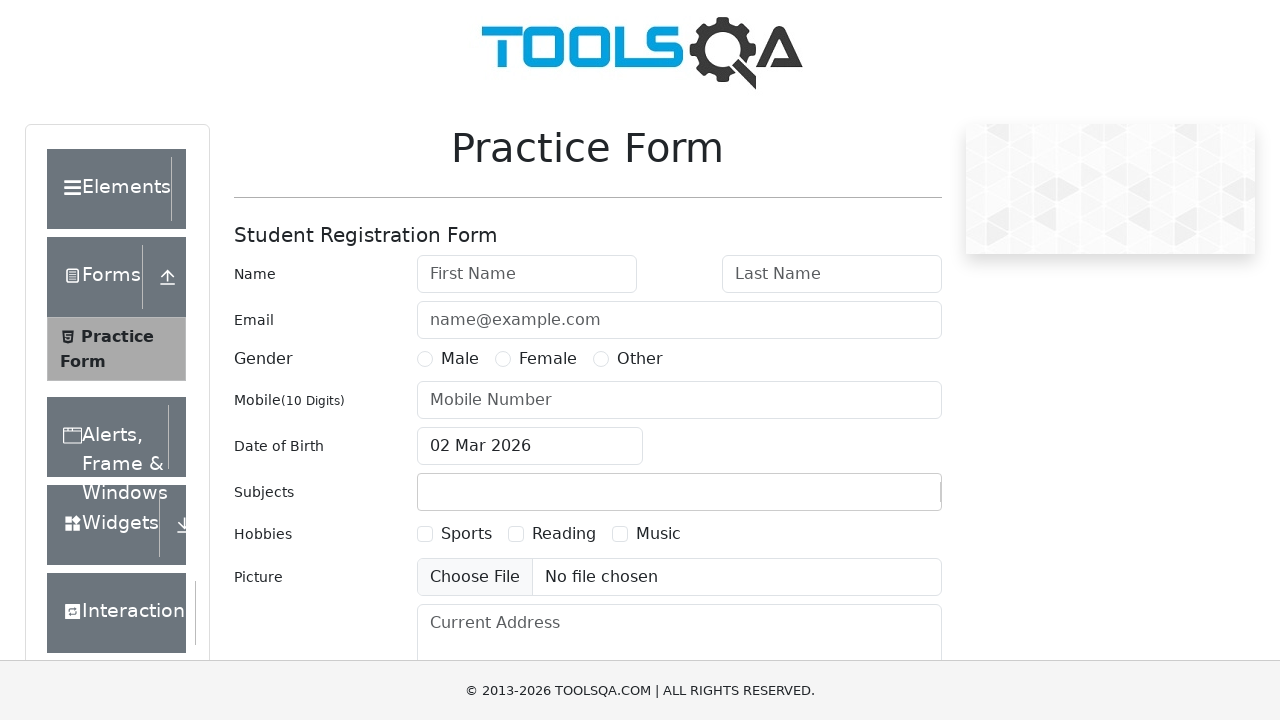

Filled last name field with 'TEST' using CSS selector input#lastName on input#lastName
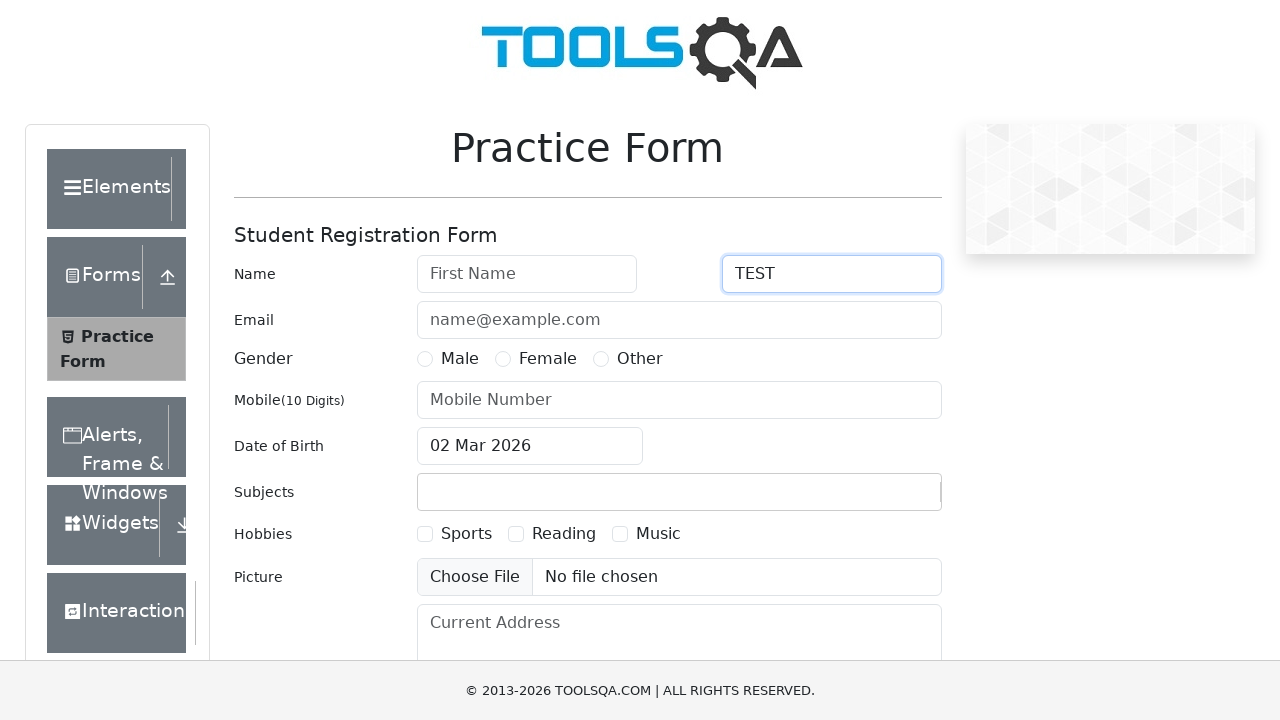

Filled first name field with 'MKtest' using CSS selector input[id='firstName'] on input[id='firstName']
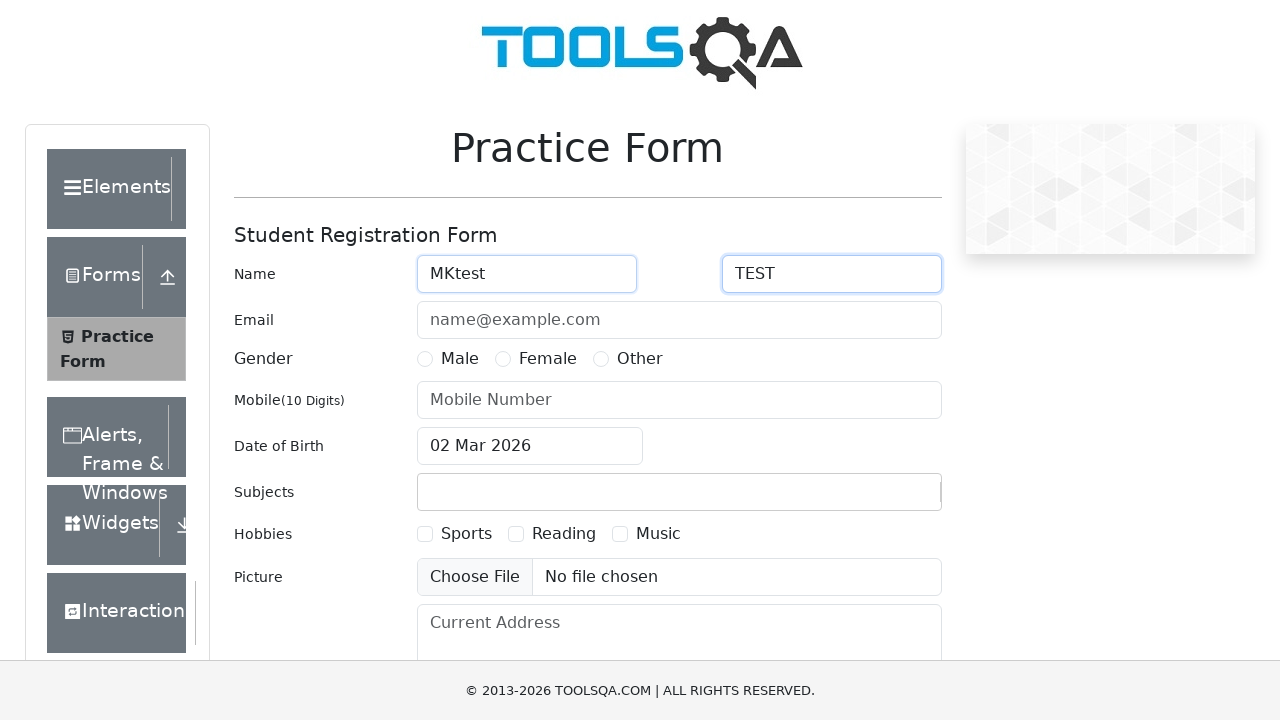

Filled email field with 'test123@gmail.com' using CSS selector input[id='userEmail'] on input[id='userEmail']
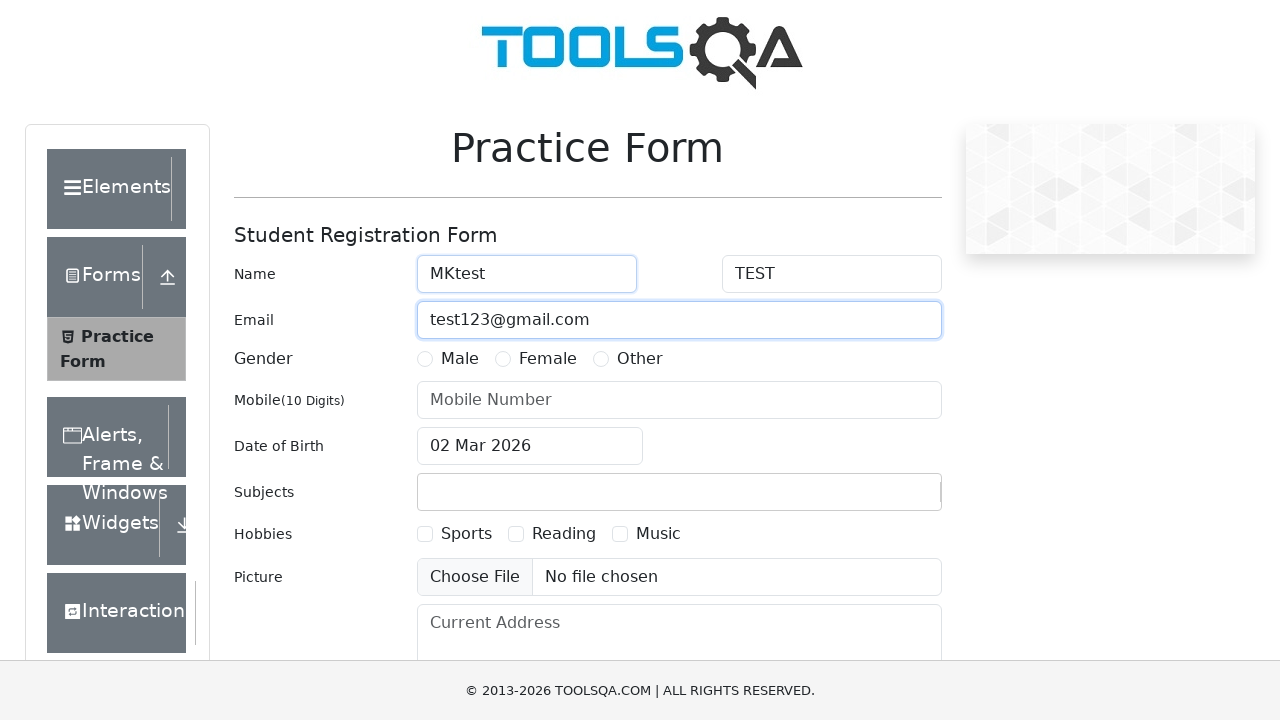

Filled date of birth field with '28 May 2021' using CSS selector input.form-control[id='dateOfBirthInput'] on input.form-control[id='dateOfBirthInput']
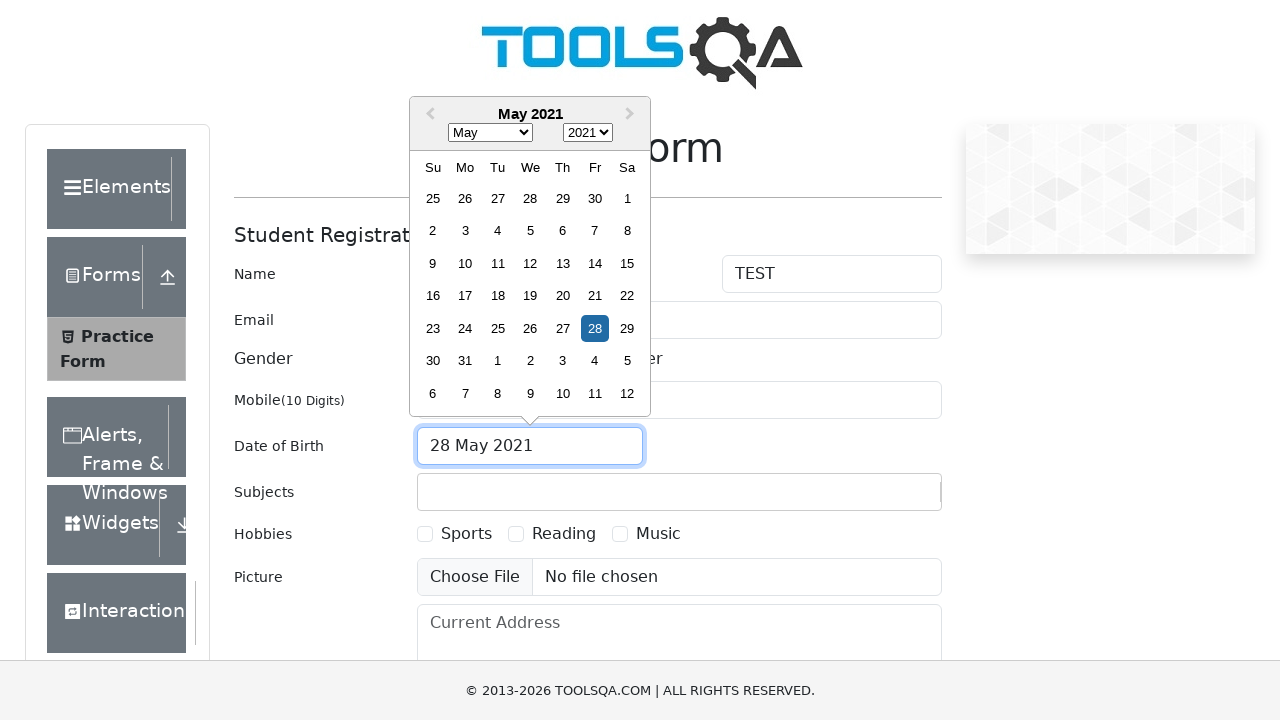

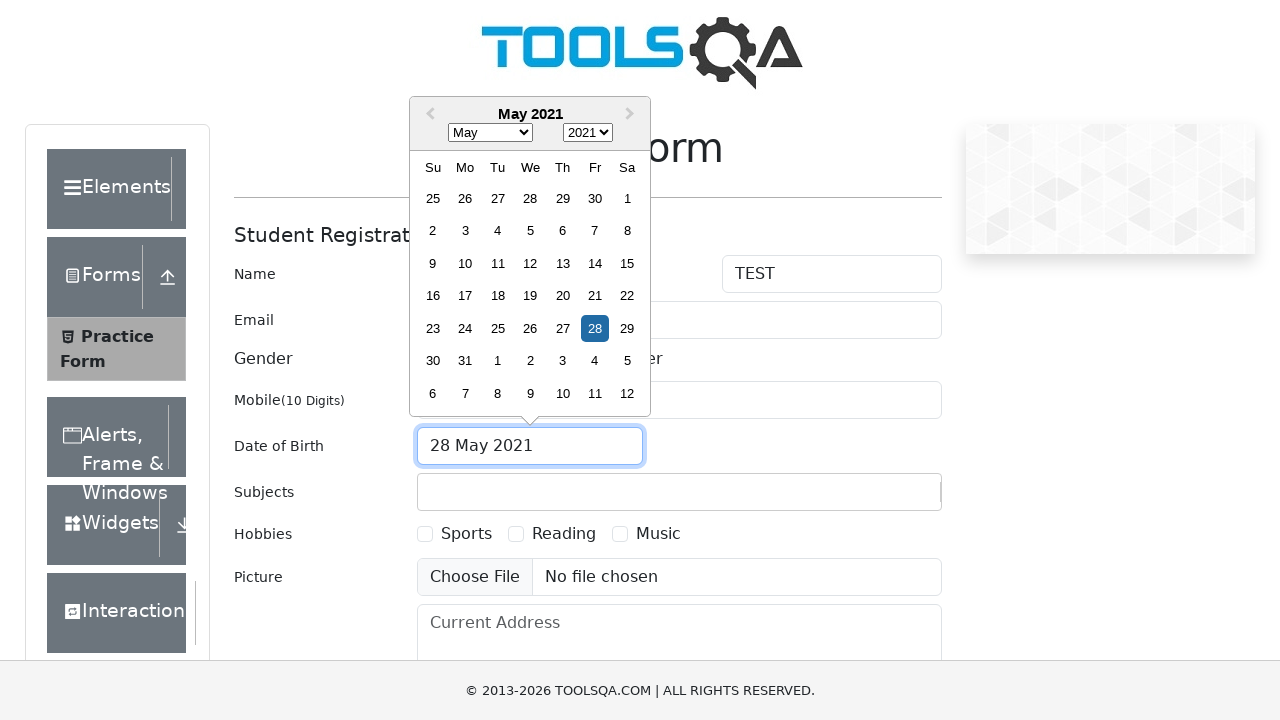